Tests a slow calculator web application by setting a delay value, clicking calculator buttons to compute 7+8, and verifying the result equals 15

Starting URL: https://bonigarcia.dev/selenium-webdriver-java/slow-calculator.html

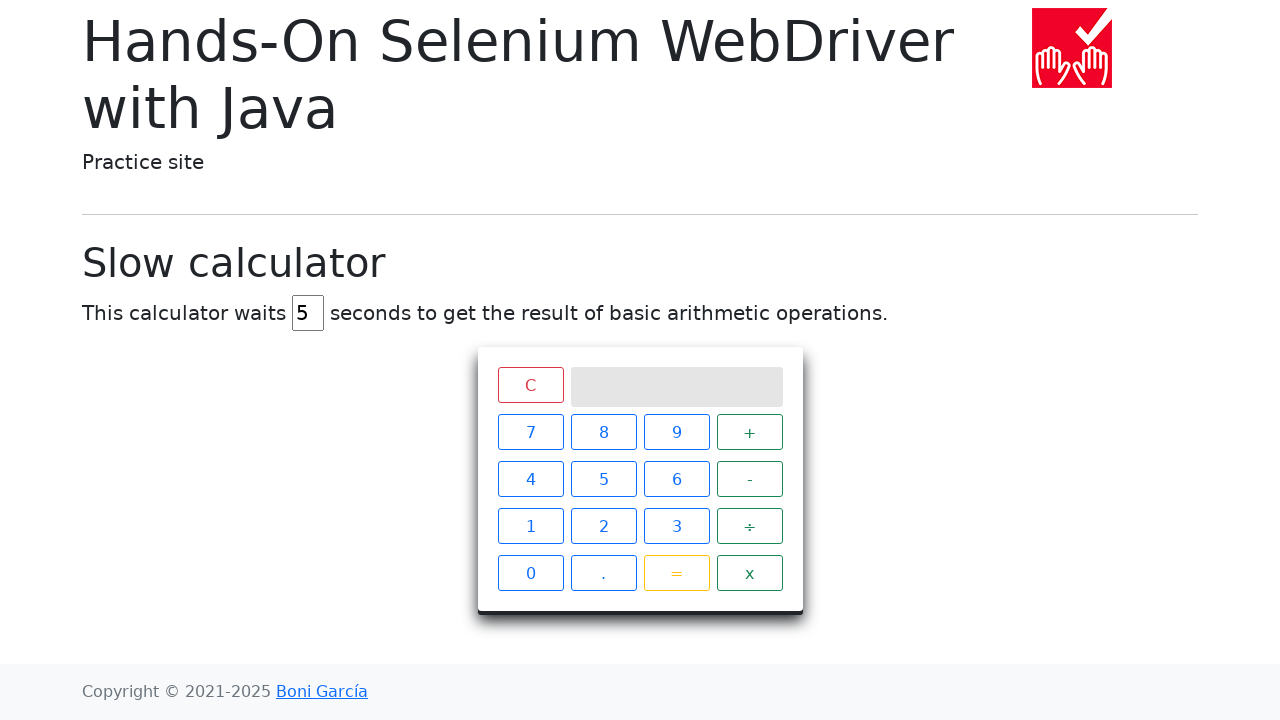

Navigated to slow calculator application
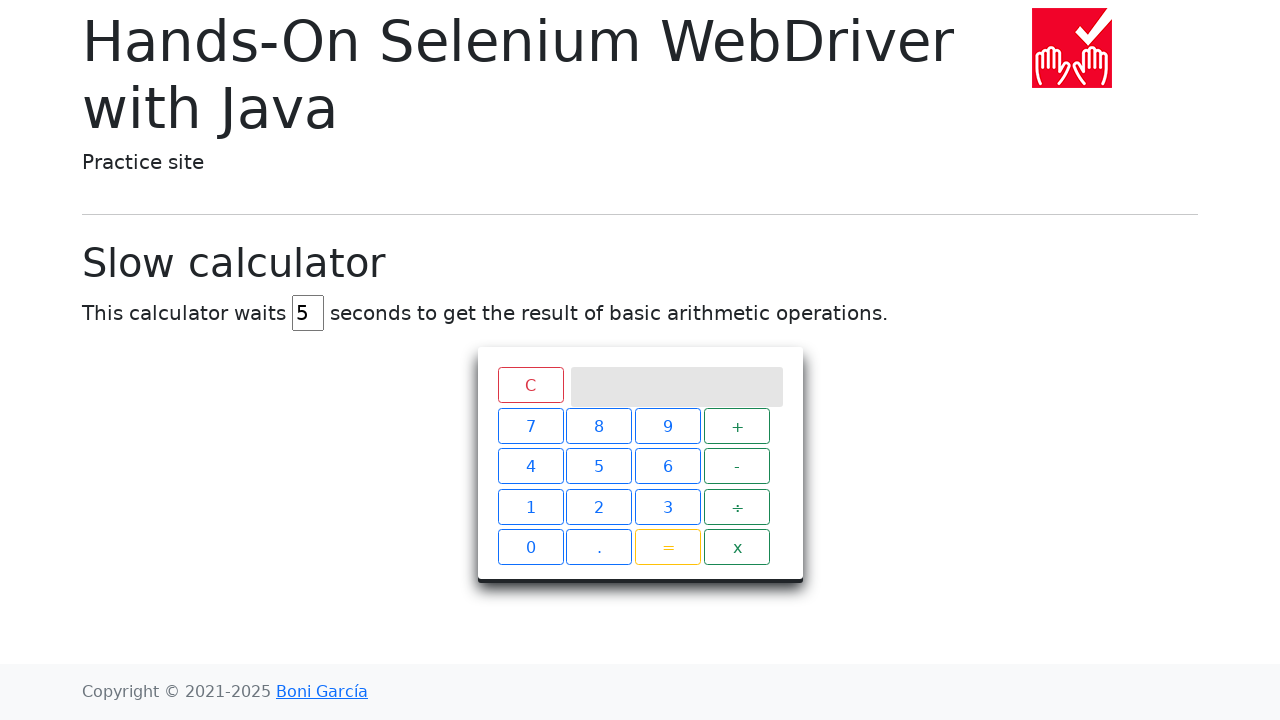

Cleared delay input field on #delay
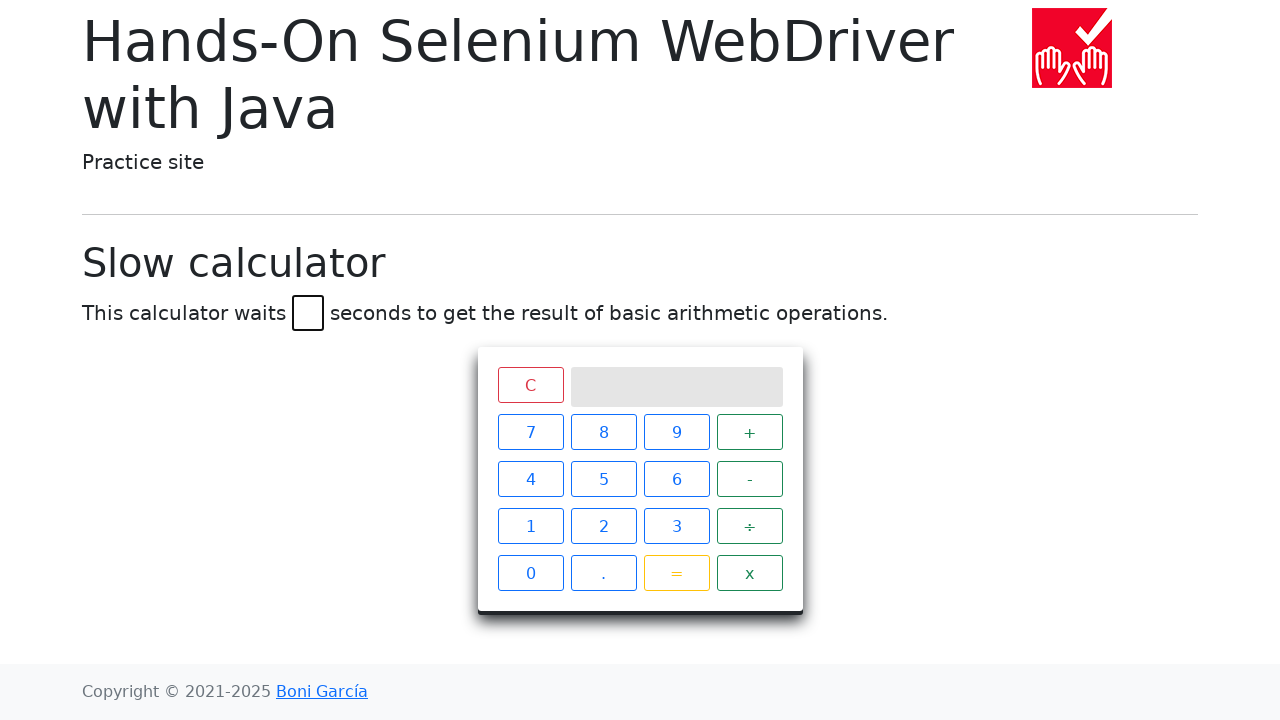

Set delay value to 45 seconds on #delay
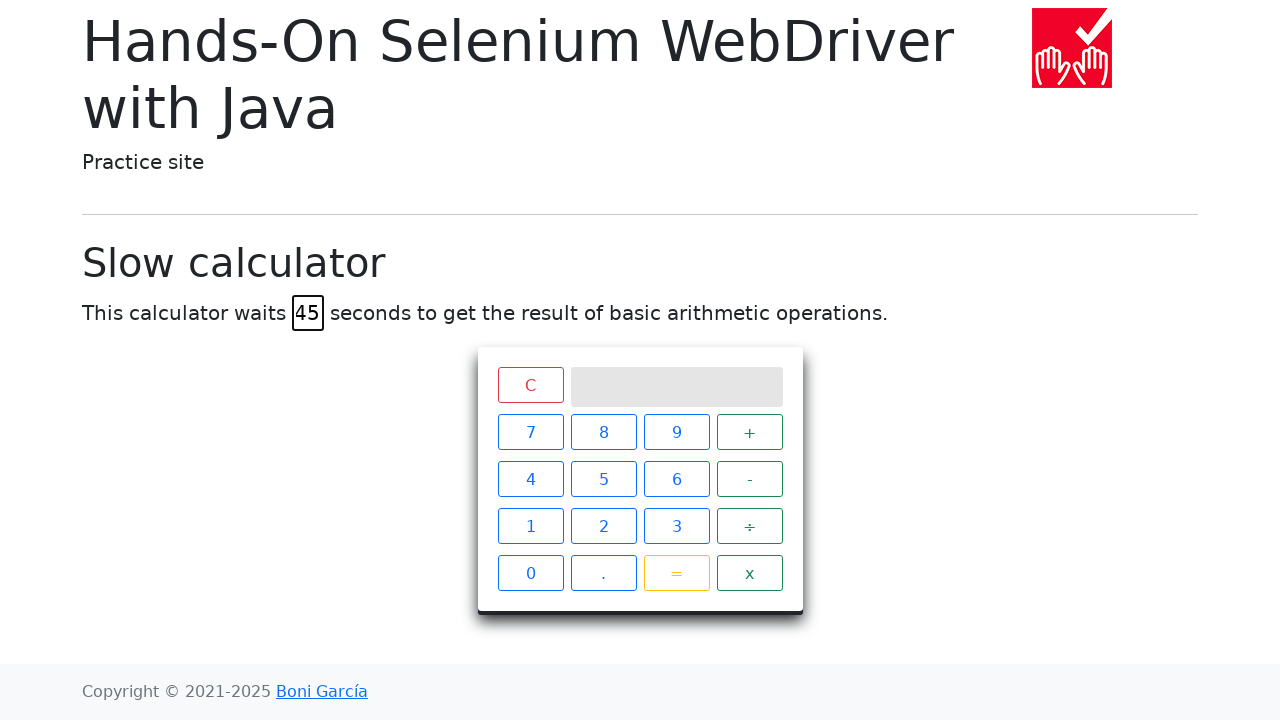

Clicked calculator button '7' at (530, 432) on xpath=//span[text()='7']
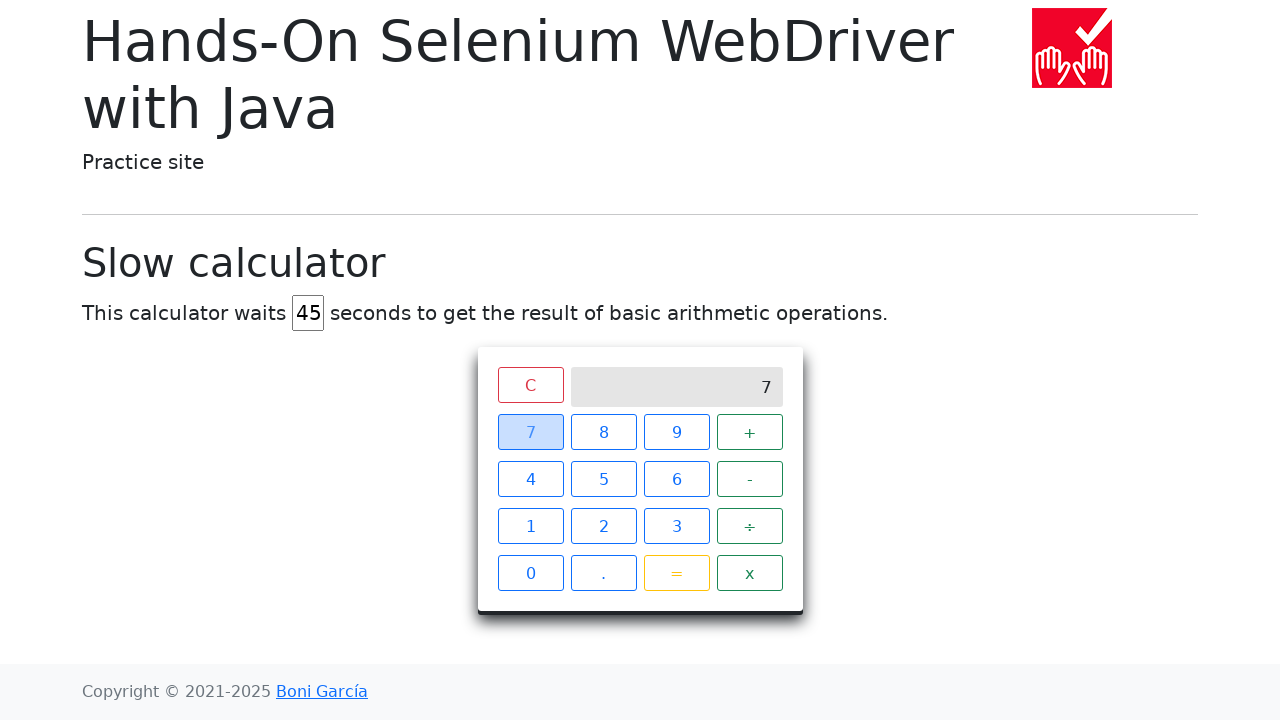

Clicked calculator button '+' at (750, 432) on xpath=//span[text()='+']
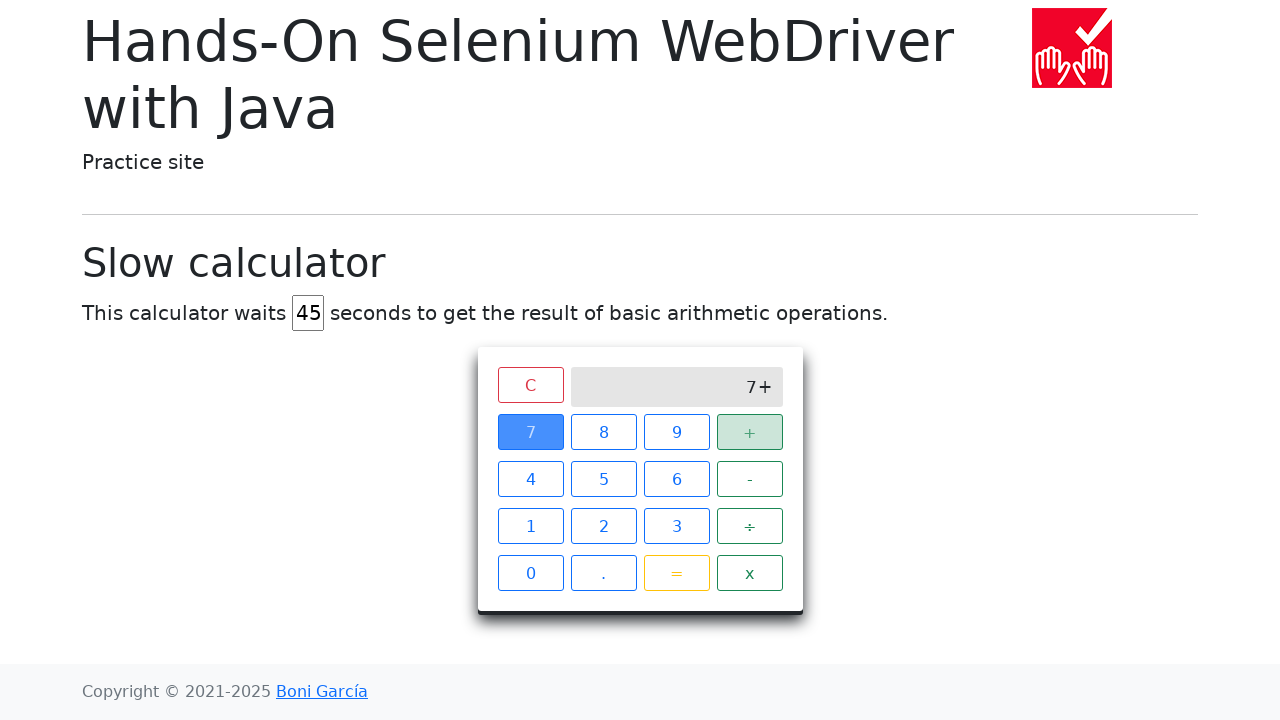

Clicked calculator button '8' at (604, 432) on xpath=//span[text()='8']
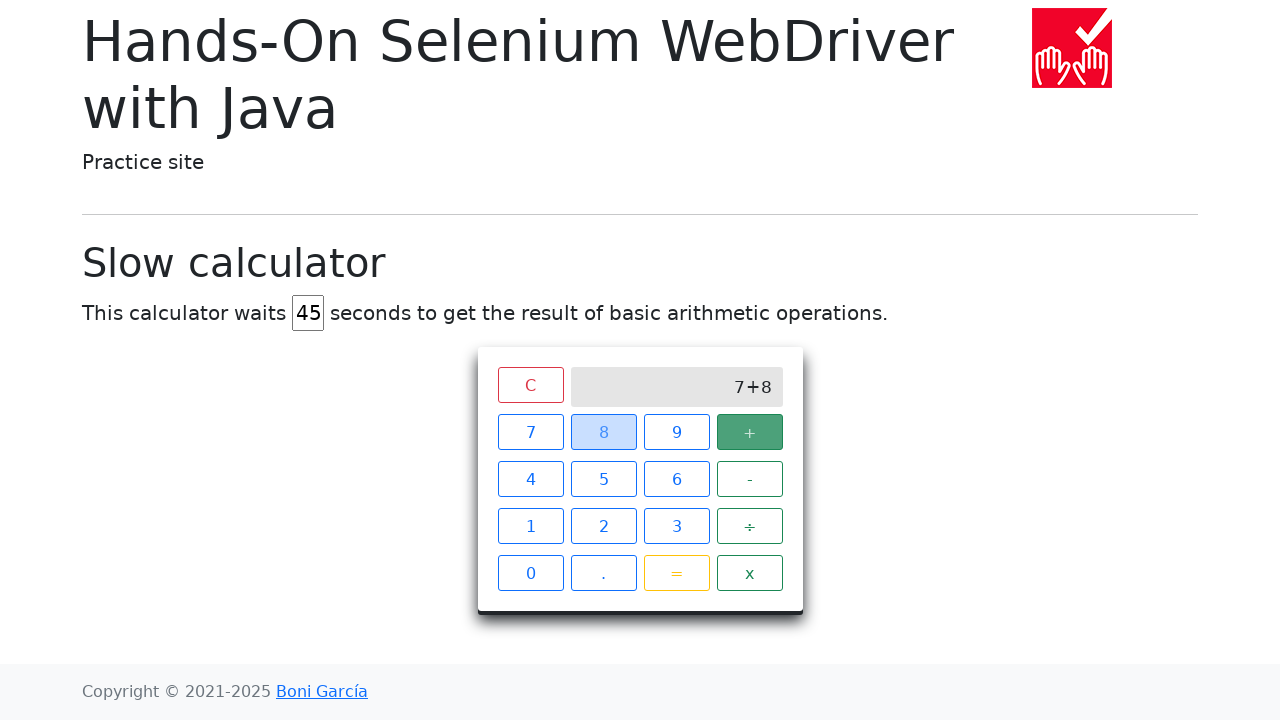

Clicked calculator button '=' to compute result at (676, 573) on xpath=//span[text()='=']
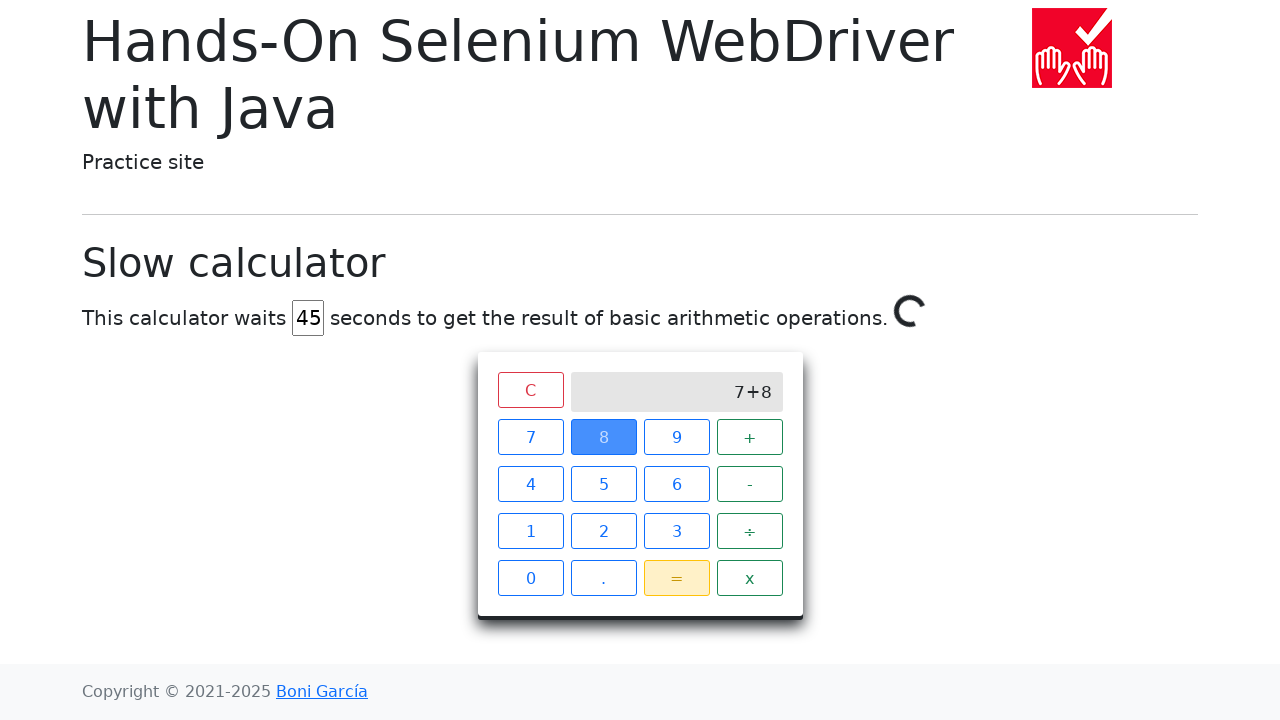

Calculator screen element is visible
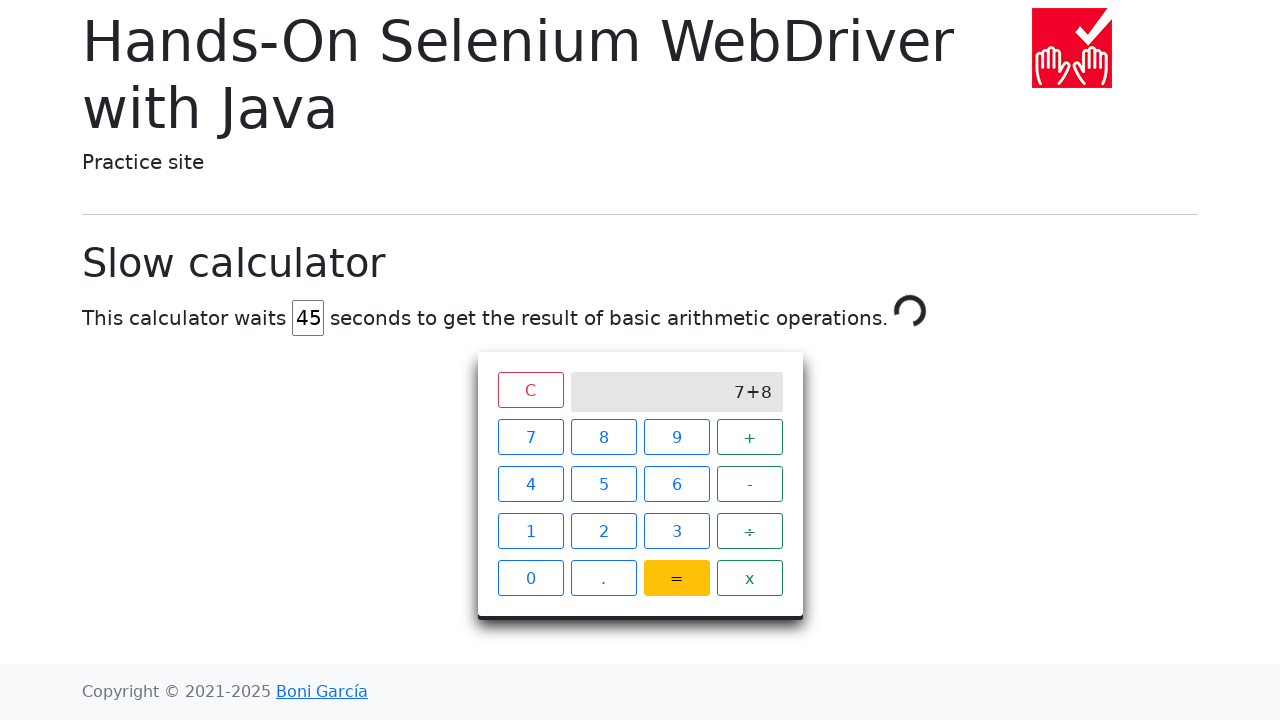

Verified calculator result equals 15
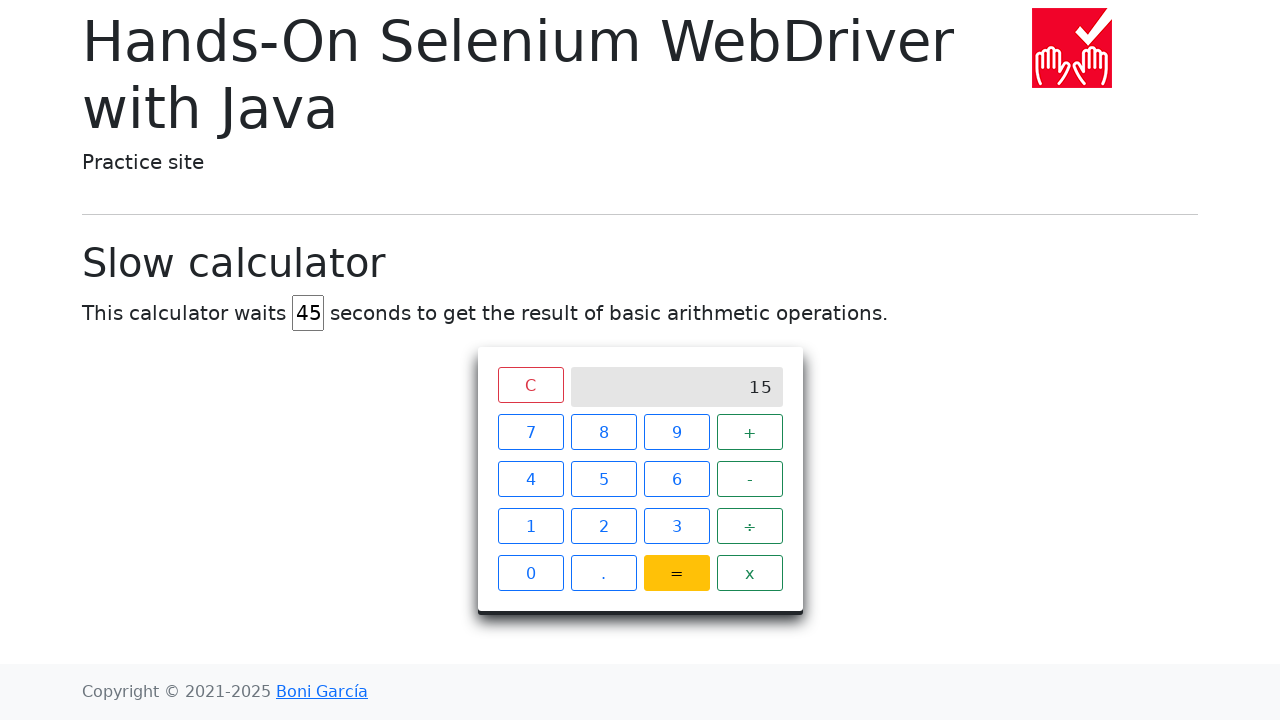

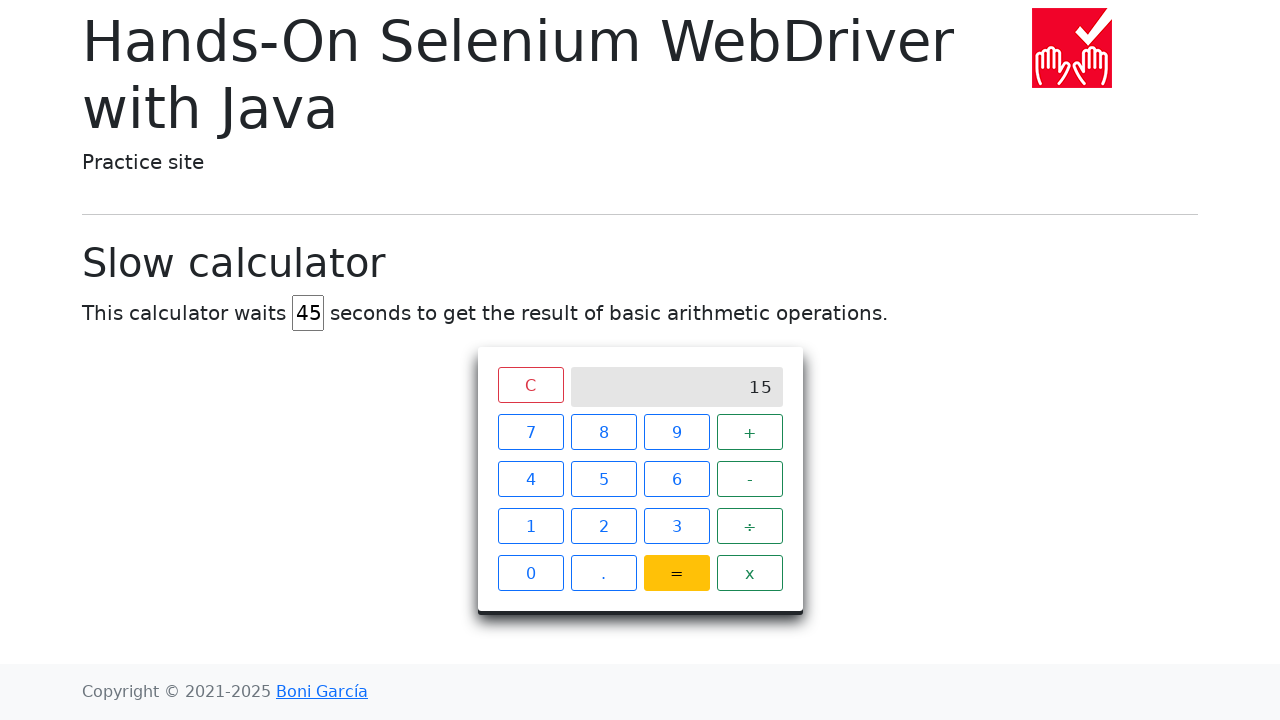